Navigates to the OrangeHRM demo login page and waits for it to load fully

Starting URL: https://opensource-demo.orangehrmlive.com/web/index.php/auth/login

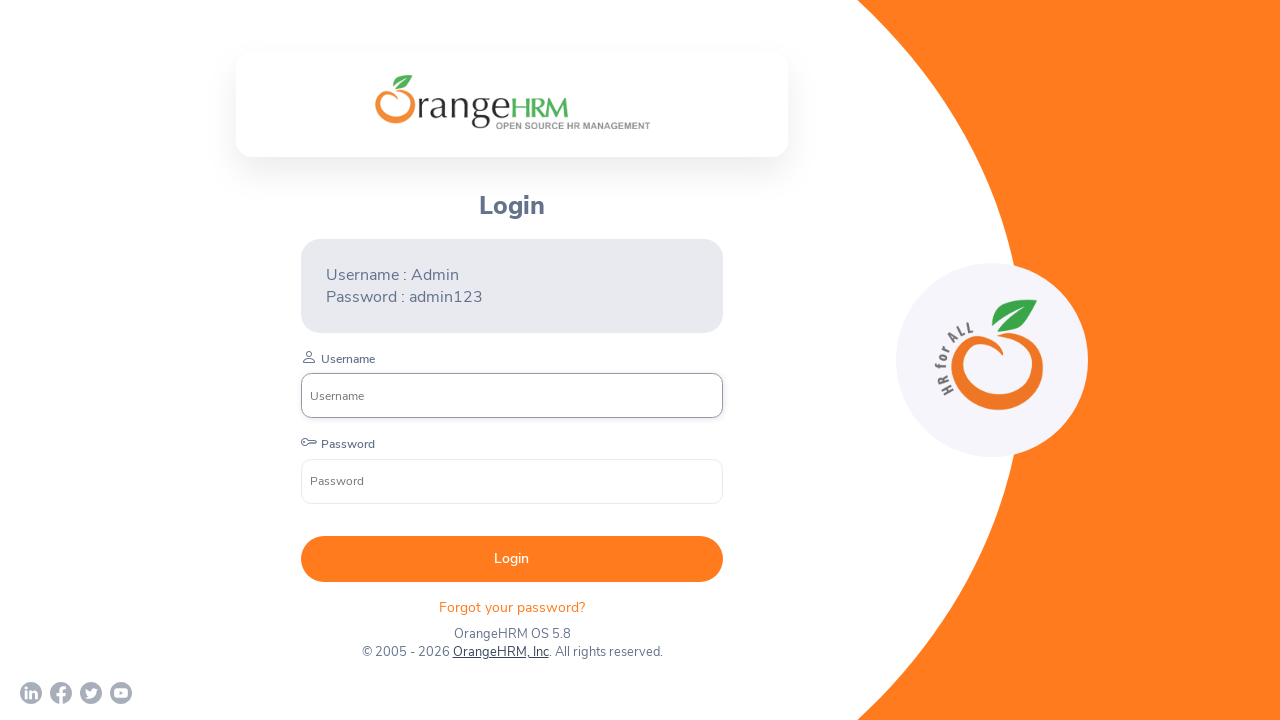

OrangeHRM login page fully loaded with networkidle state
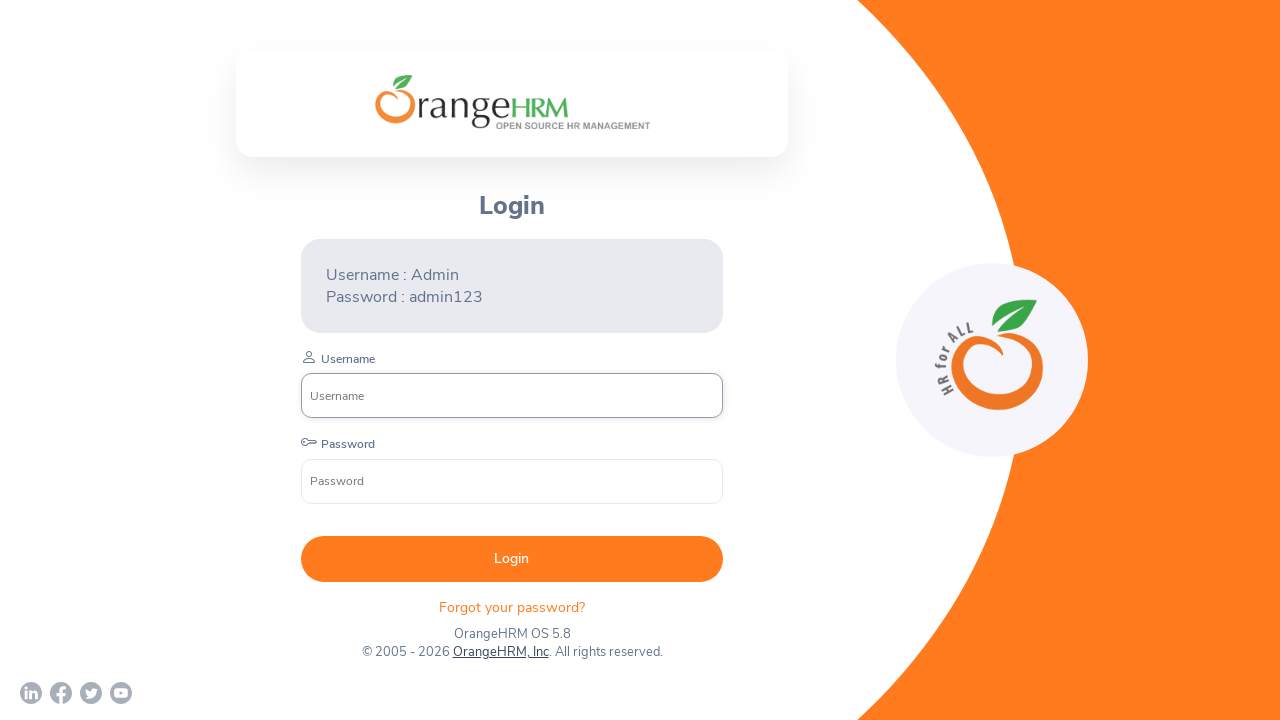

Username input field is visible on the login form
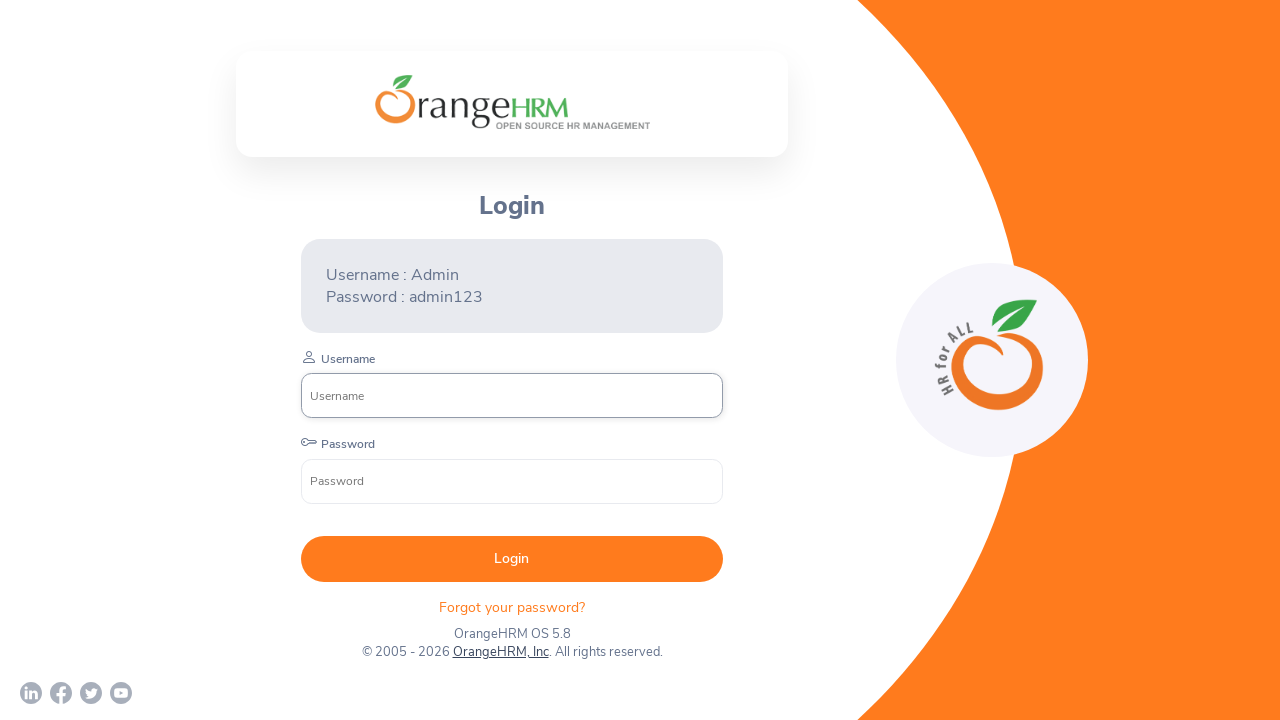

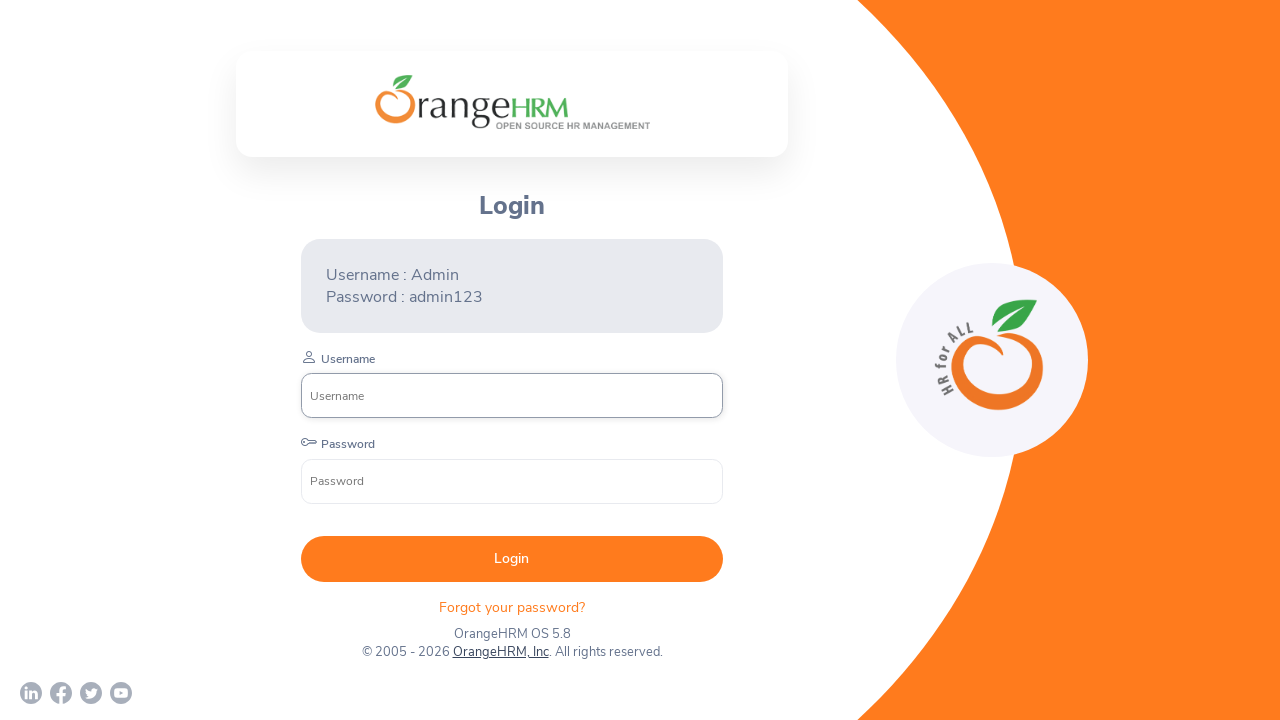